Tests confirmation alert by clicking a button and accepting the confirmation

Starting URL: https://demoqa.com/alerts

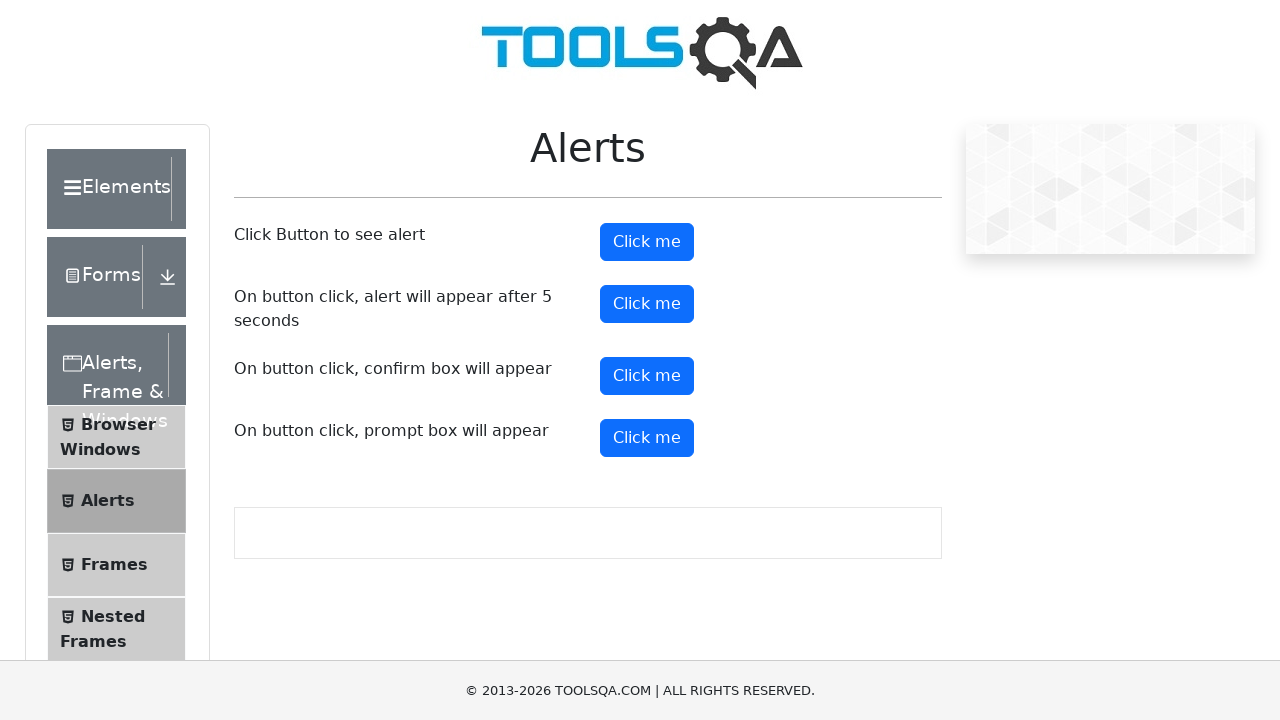

Set up dialog handler to accept confirmation alerts
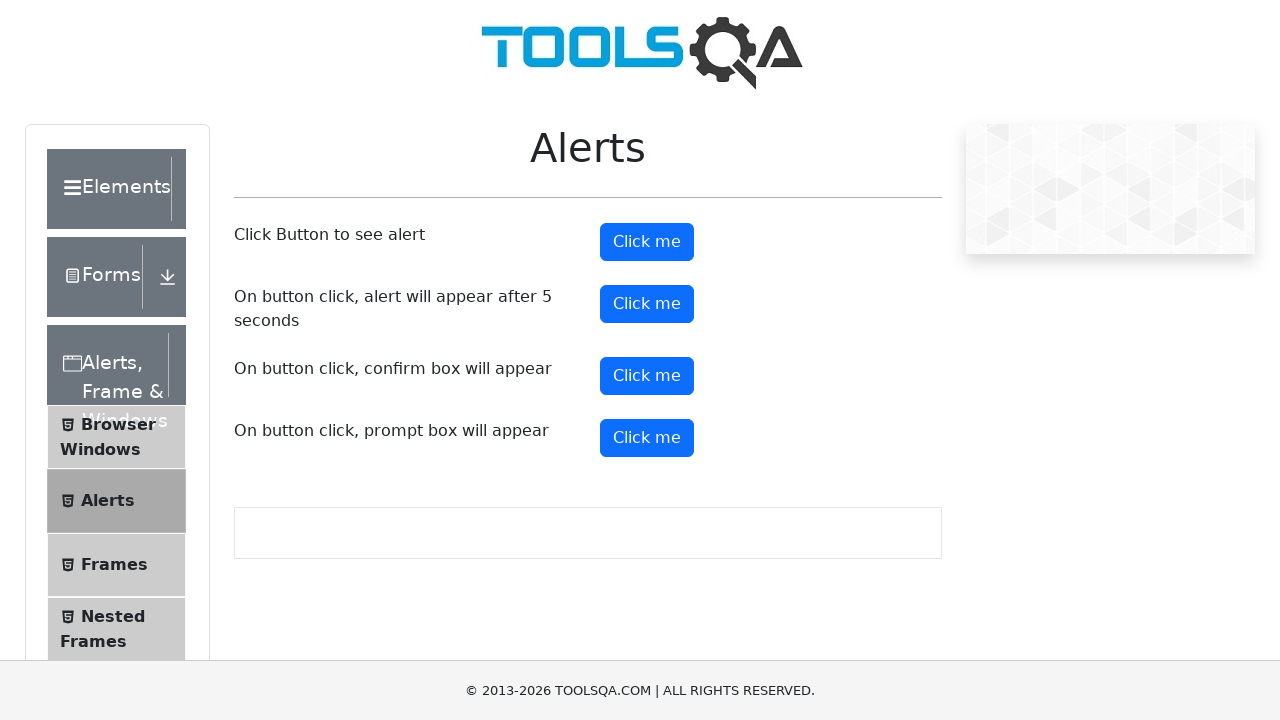

Clicked confirm button to trigger confirmation alert at (647, 376) on #confirmButton
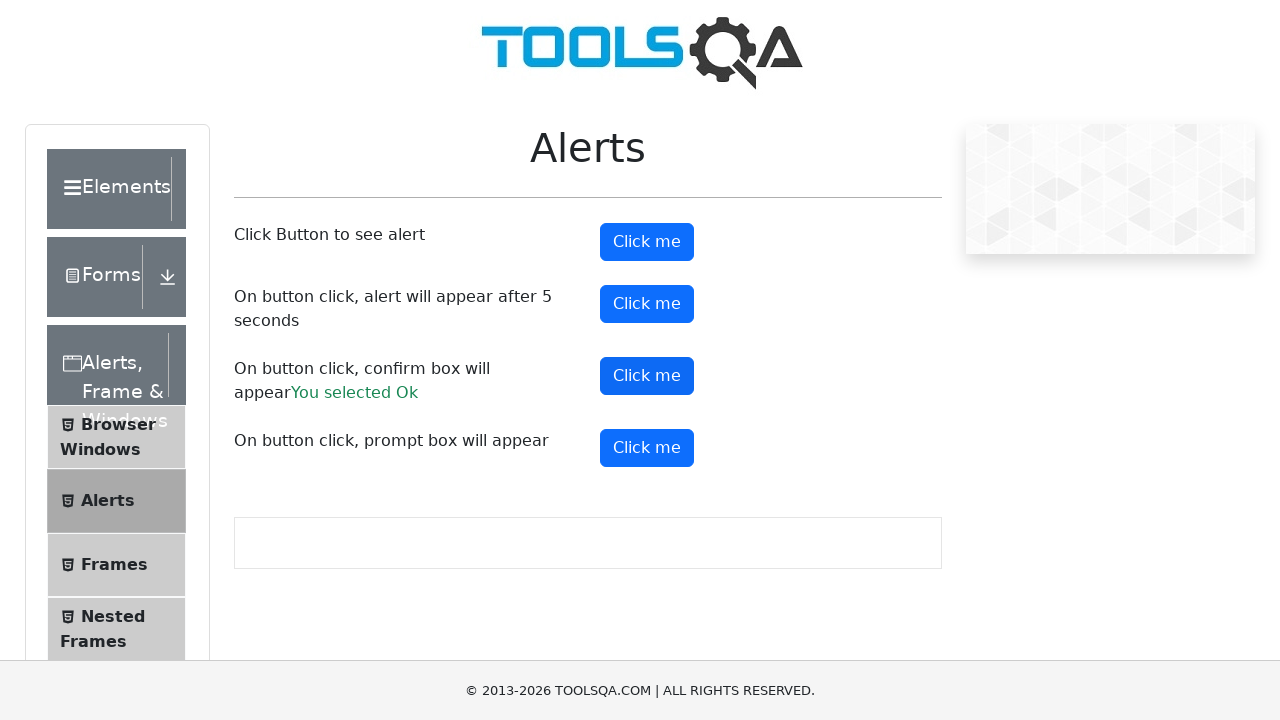

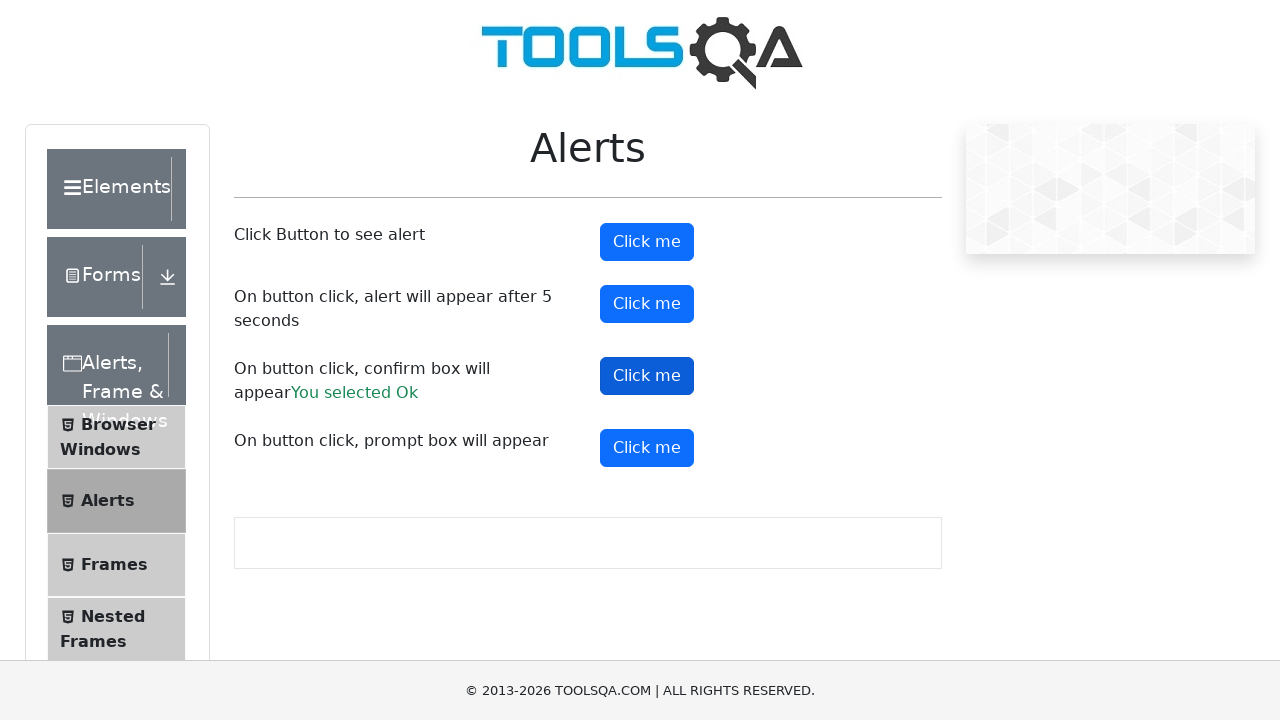